Navigates to AngularJS homepage and then navigates to the FAQ section by changing the URL location

Starting URL: http://www.angularjs.org

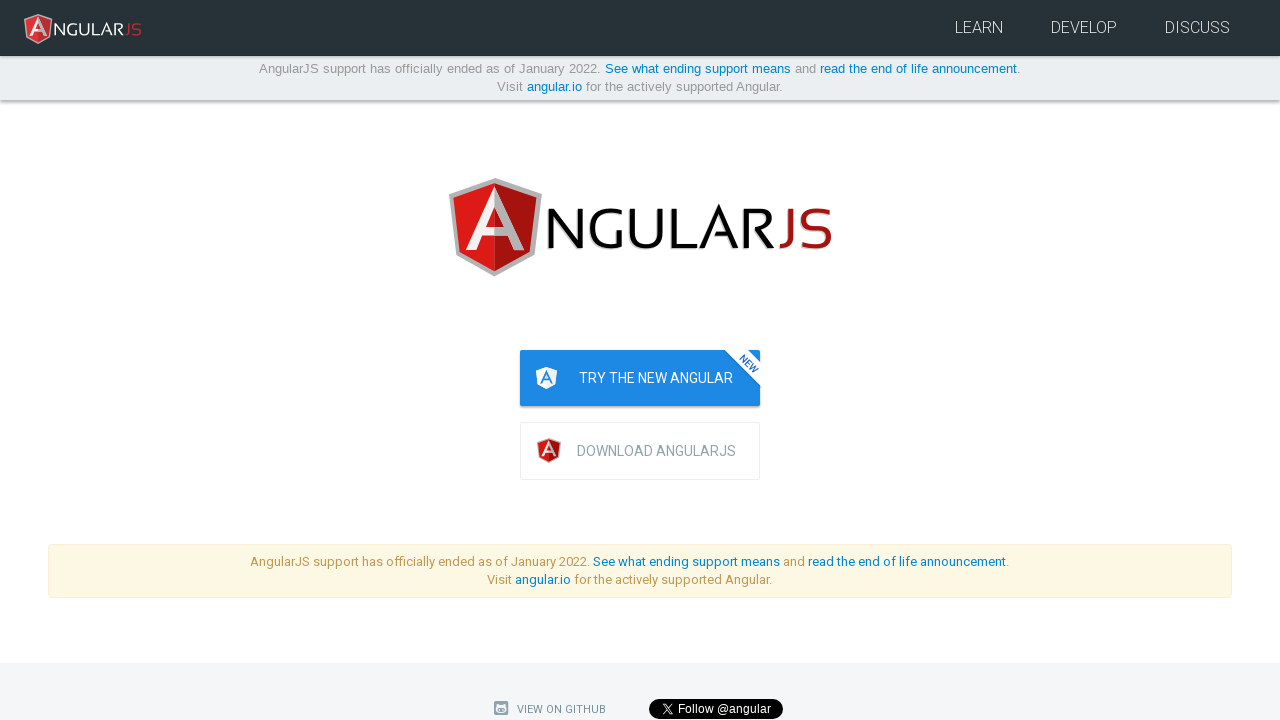

Navigated to AngularJS FAQ section at http://www.angularjs.org/misc/faq
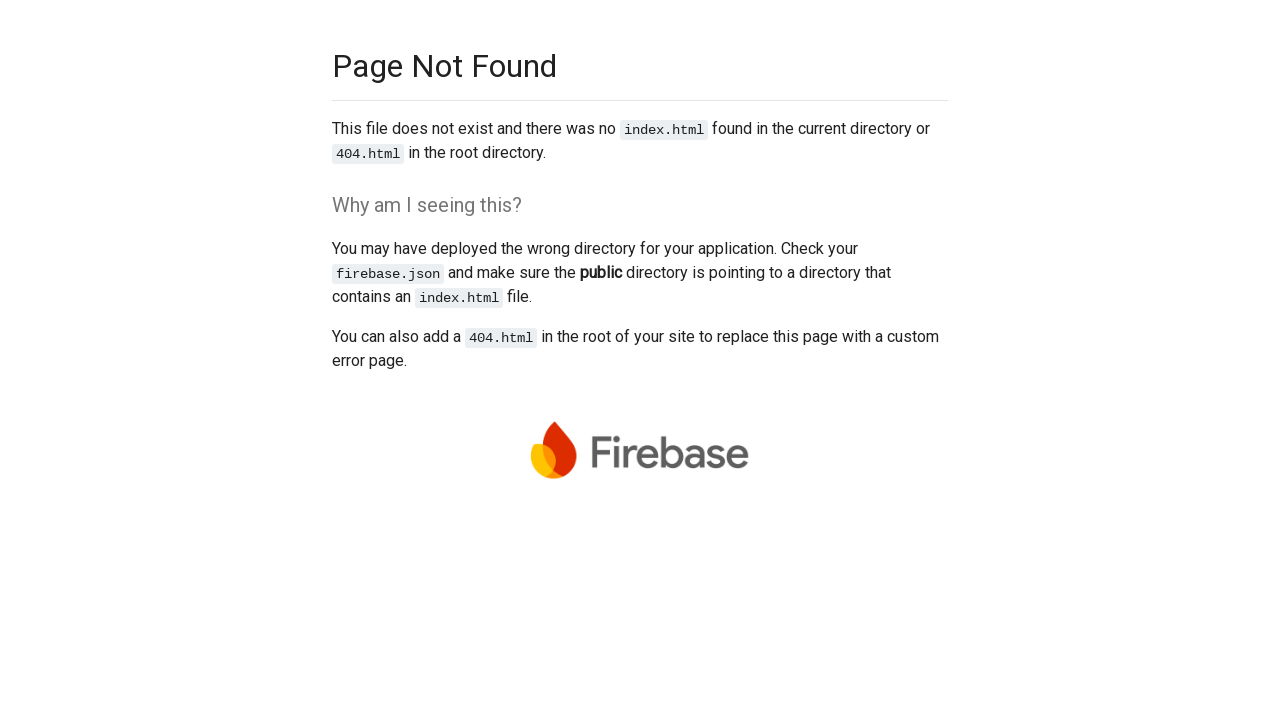

Verified URL changed to FAQ path
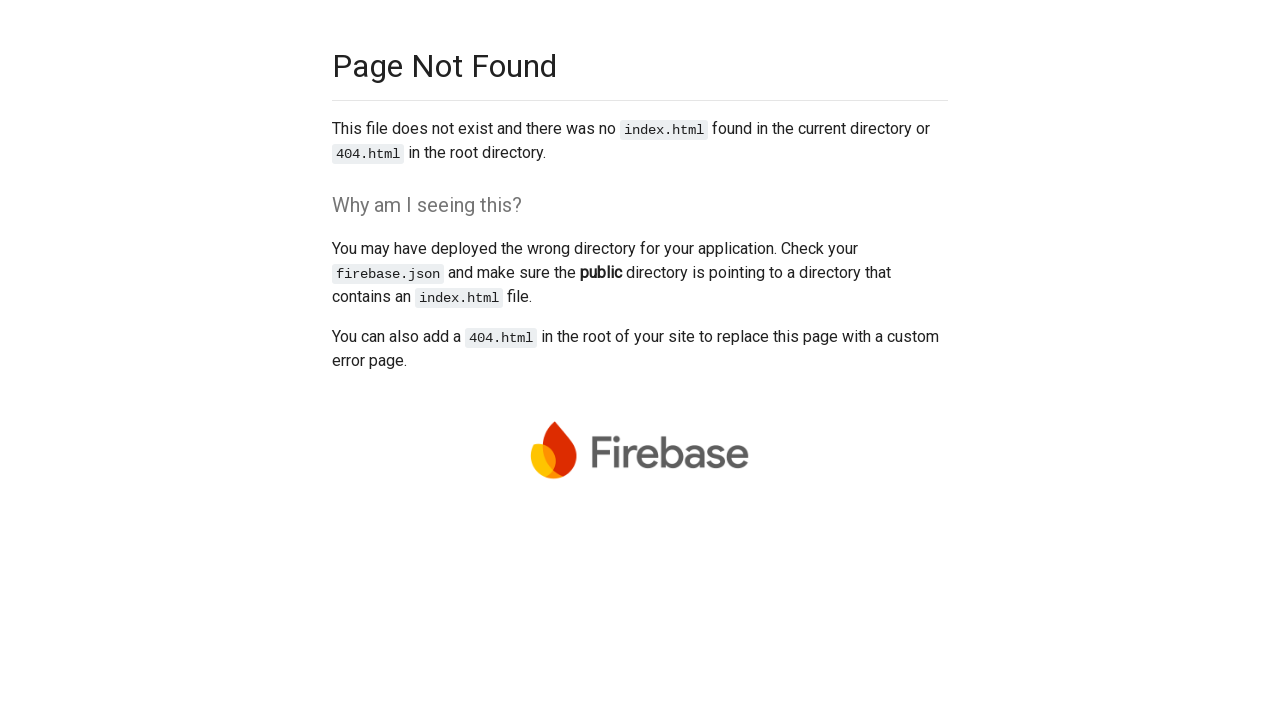

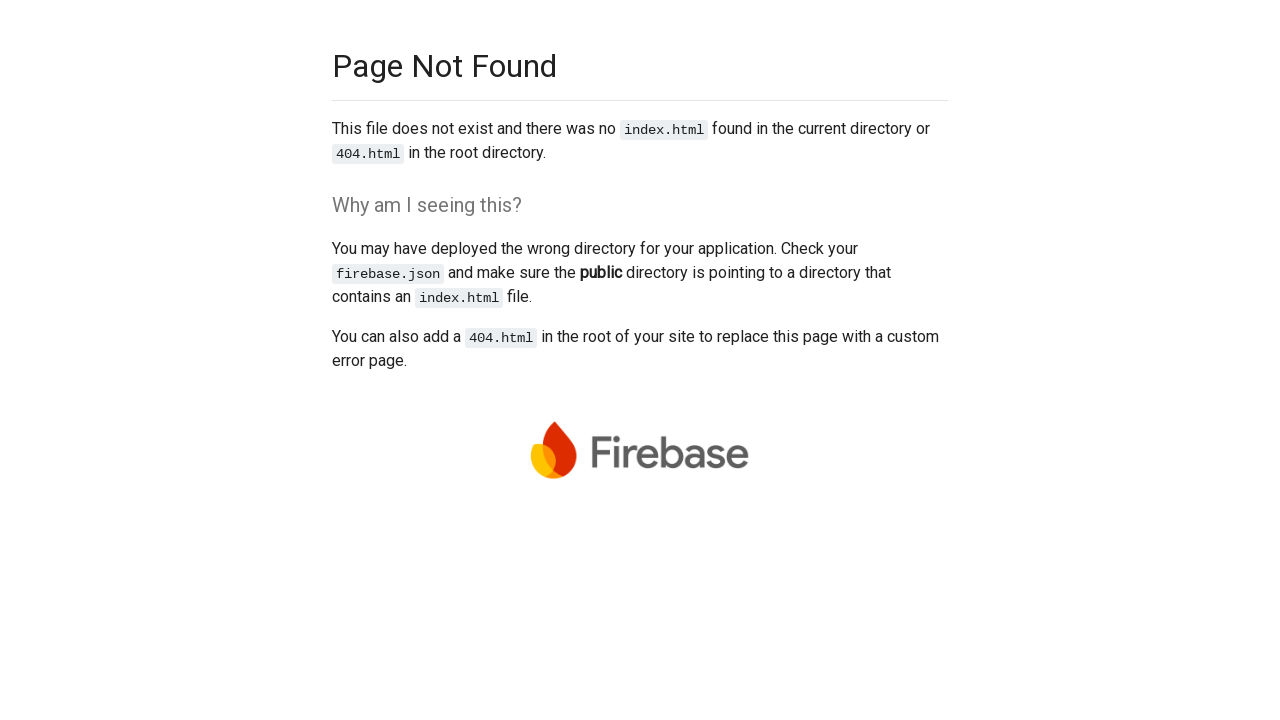